Clicks on the Portuguese CV download link to initiate download

Starting URL: https://m4den.github.io/Portfolio/

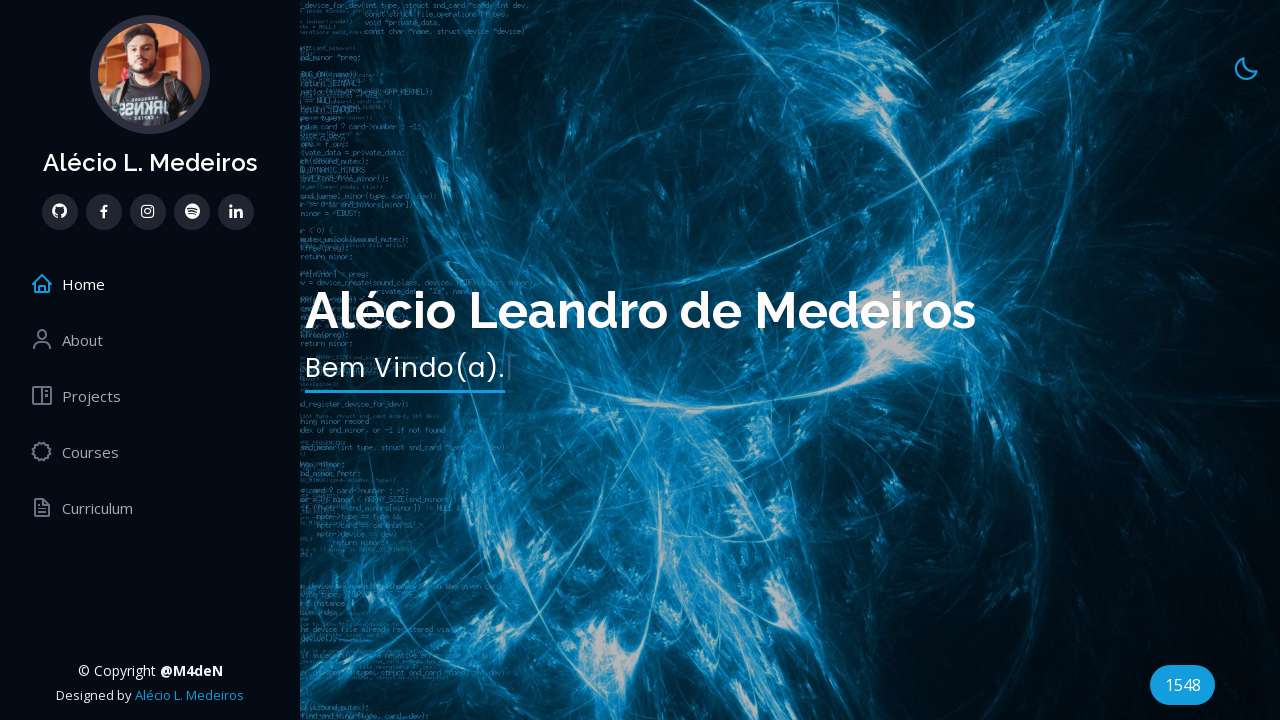

Navigated to portfolio homepage
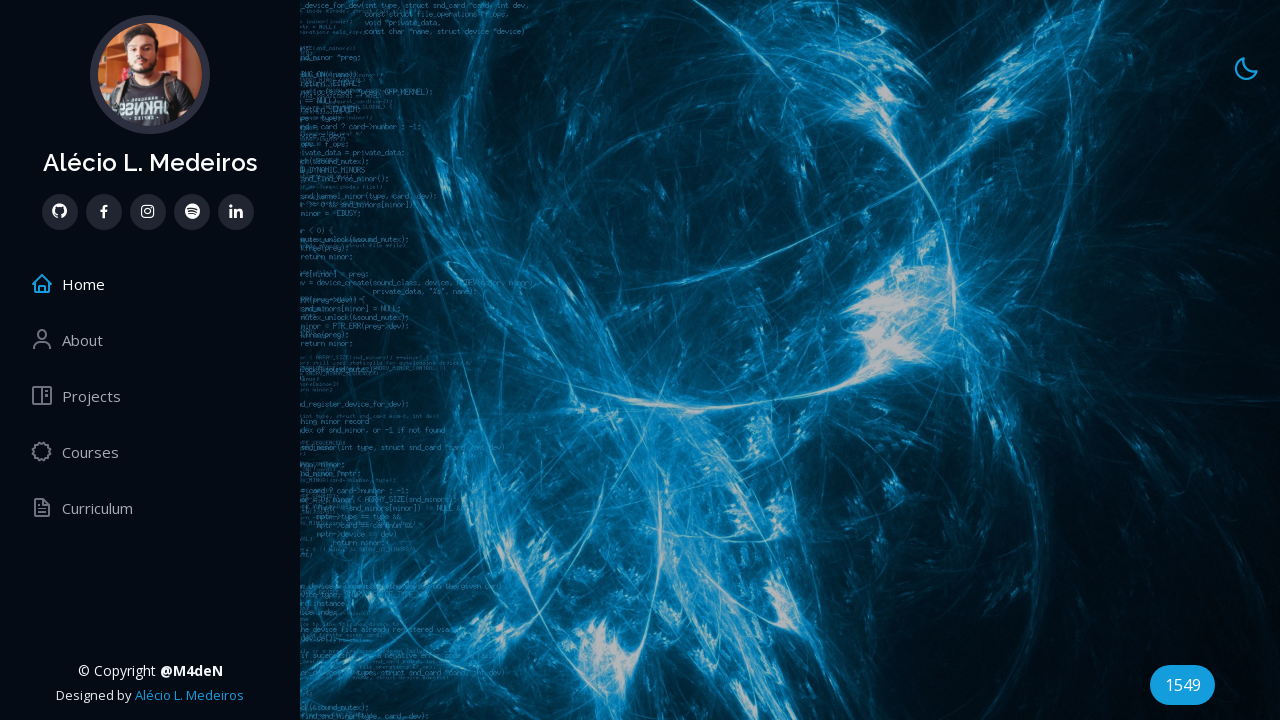

Clicked on Portuguese CV download link at (567, 641) on a[href$='Curriculum_AlecioMedeiros.pdf']
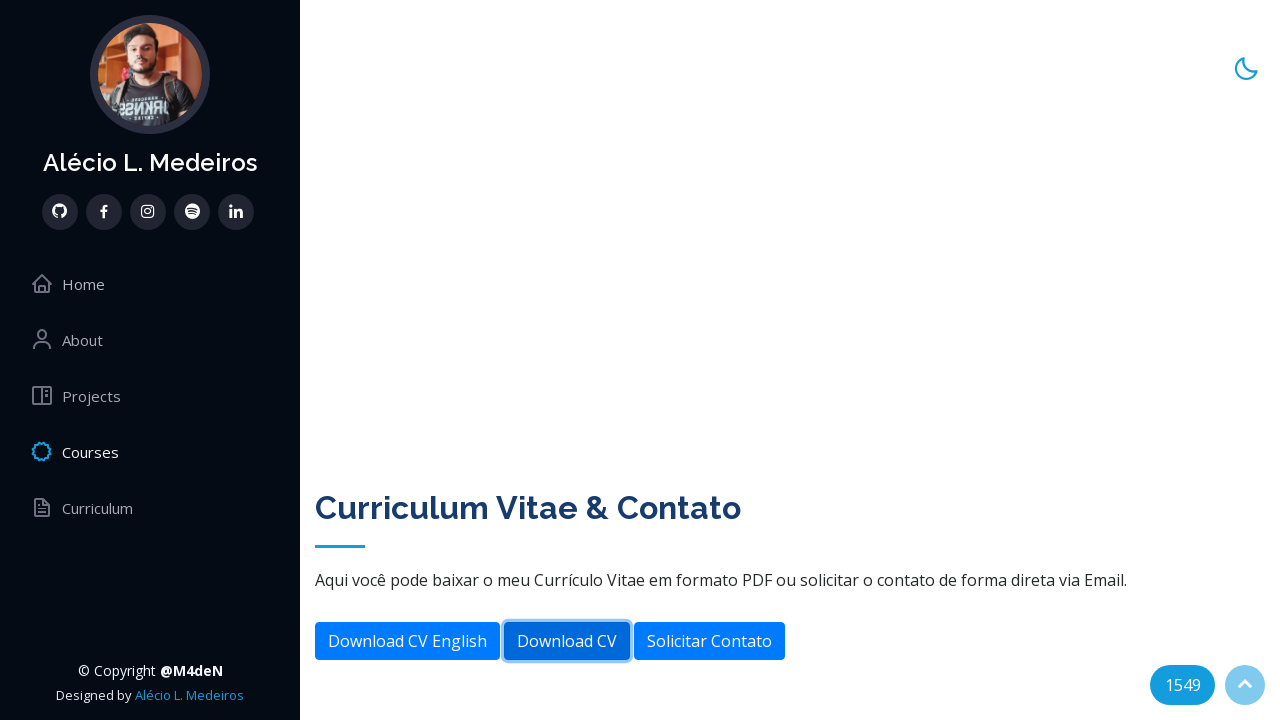

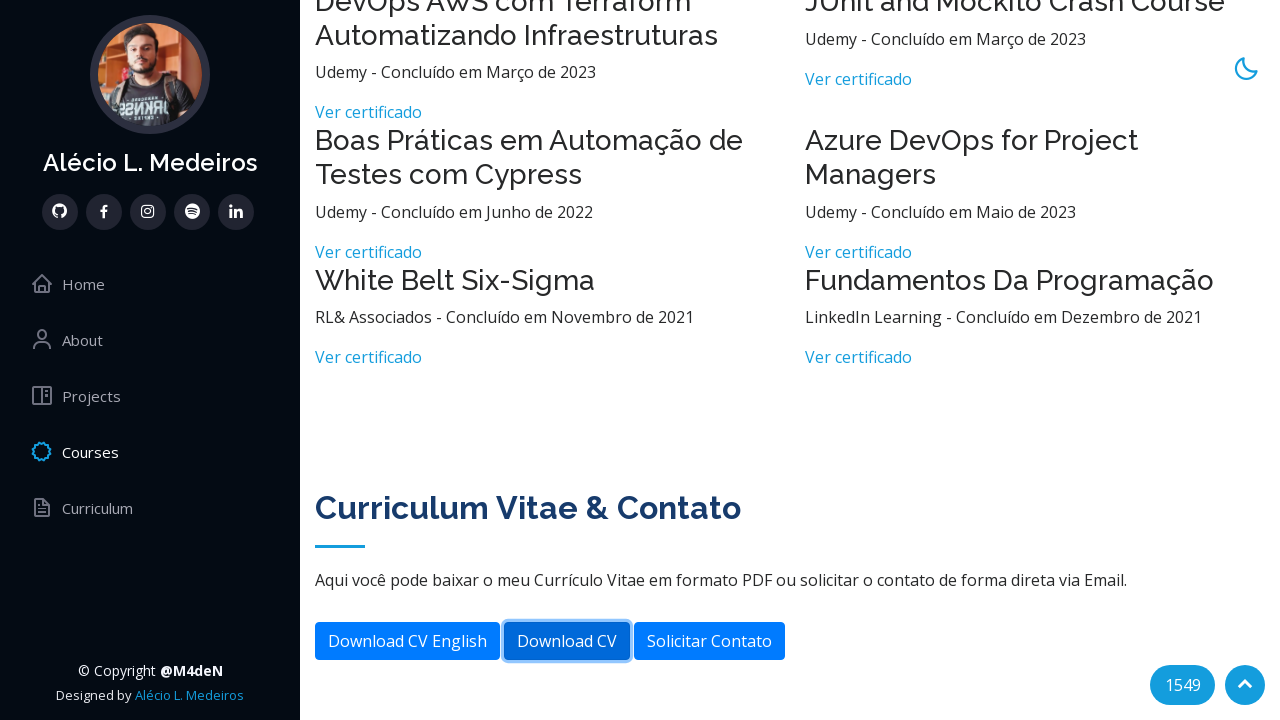